Tests checkbox interaction by setting two checkboxes to specific states (checked or unchecked) based on predetermined values, clicking them only if their current state doesn't match the desired state.

Starting URL: https://the-internet.herokuapp.com/checkboxes

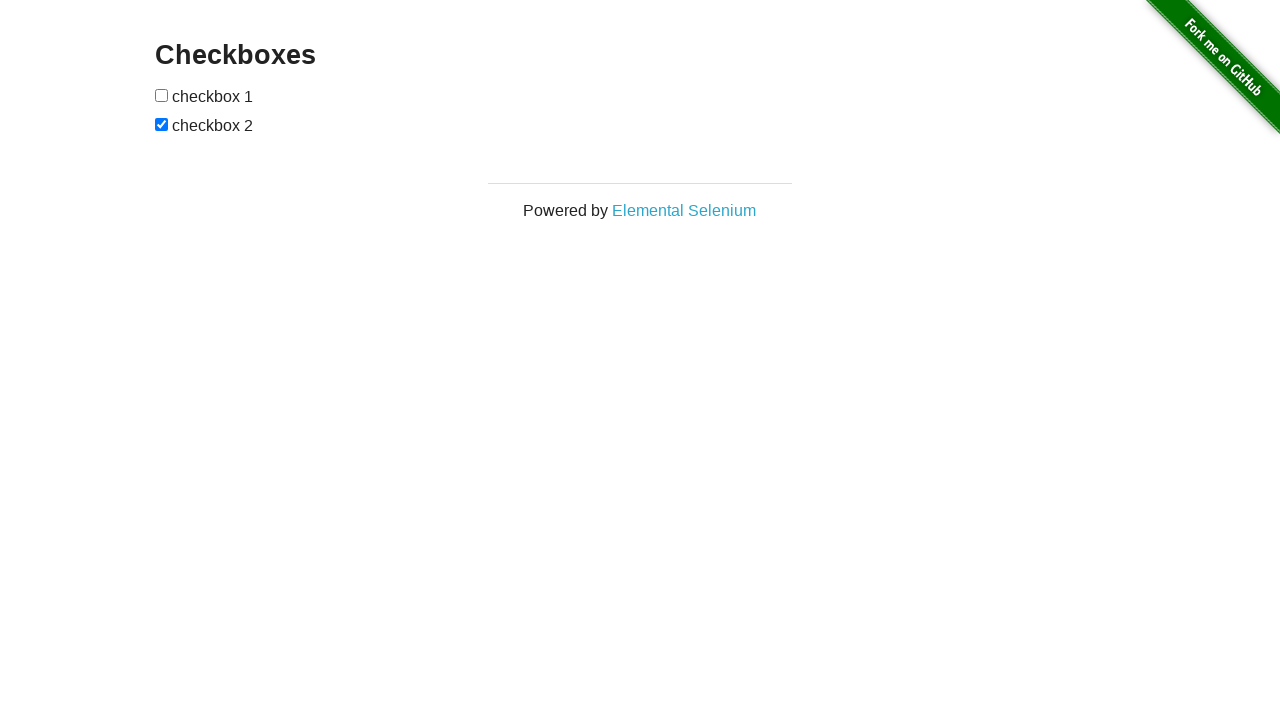

Clicked checkbox 1 to check it at (162, 95) on xpath=//*[@id="checkboxes"]/input[1]
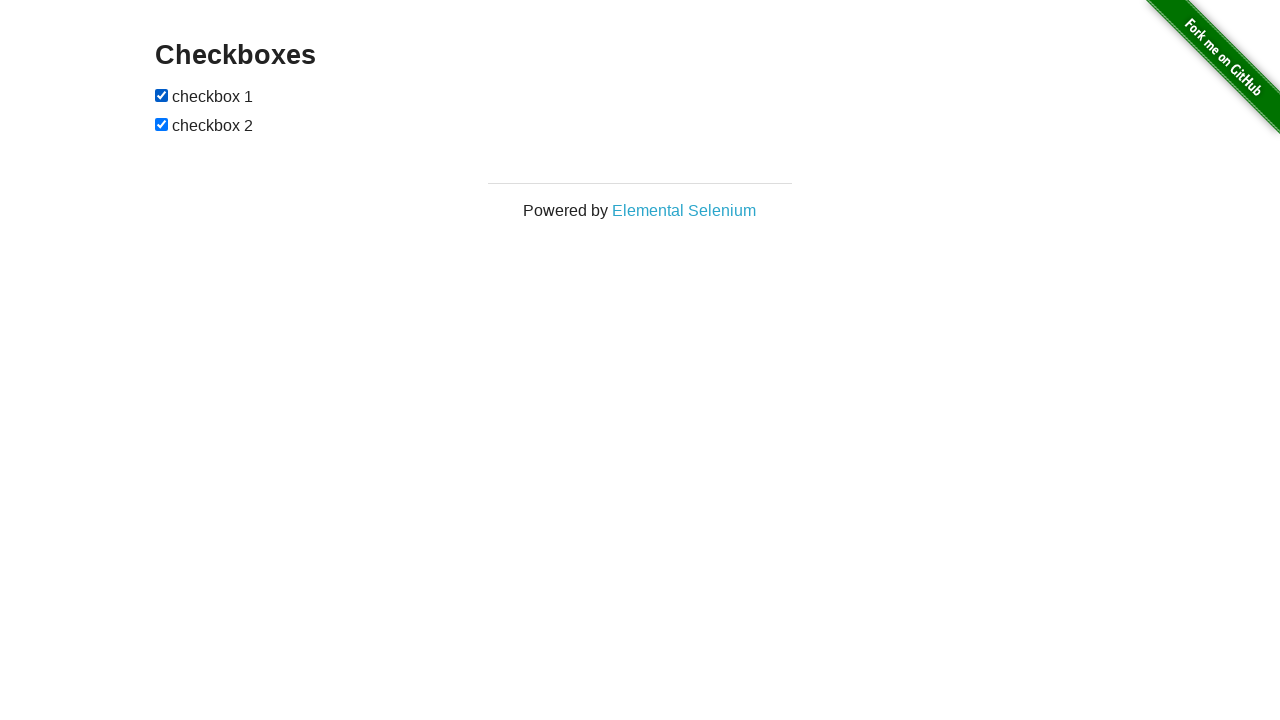

Clicked checkbox 2 to uncheck it at (162, 124) on xpath=//*[@id="checkboxes"]/input[2]
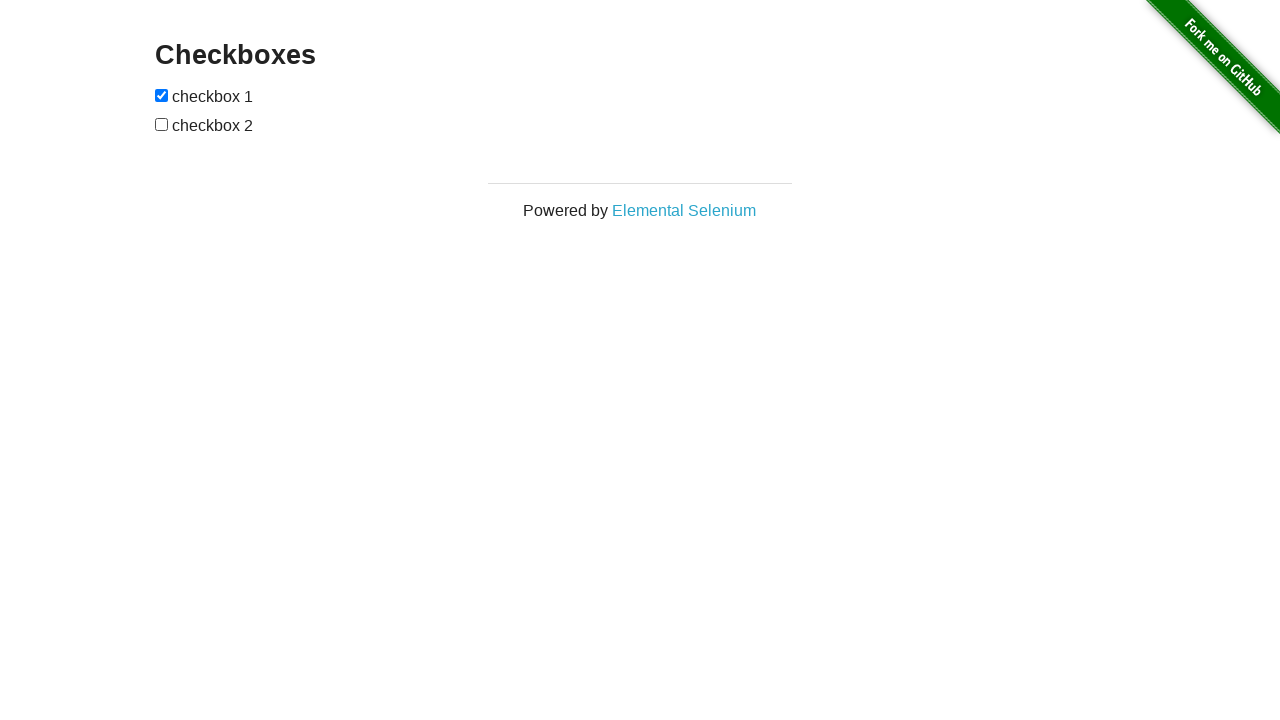

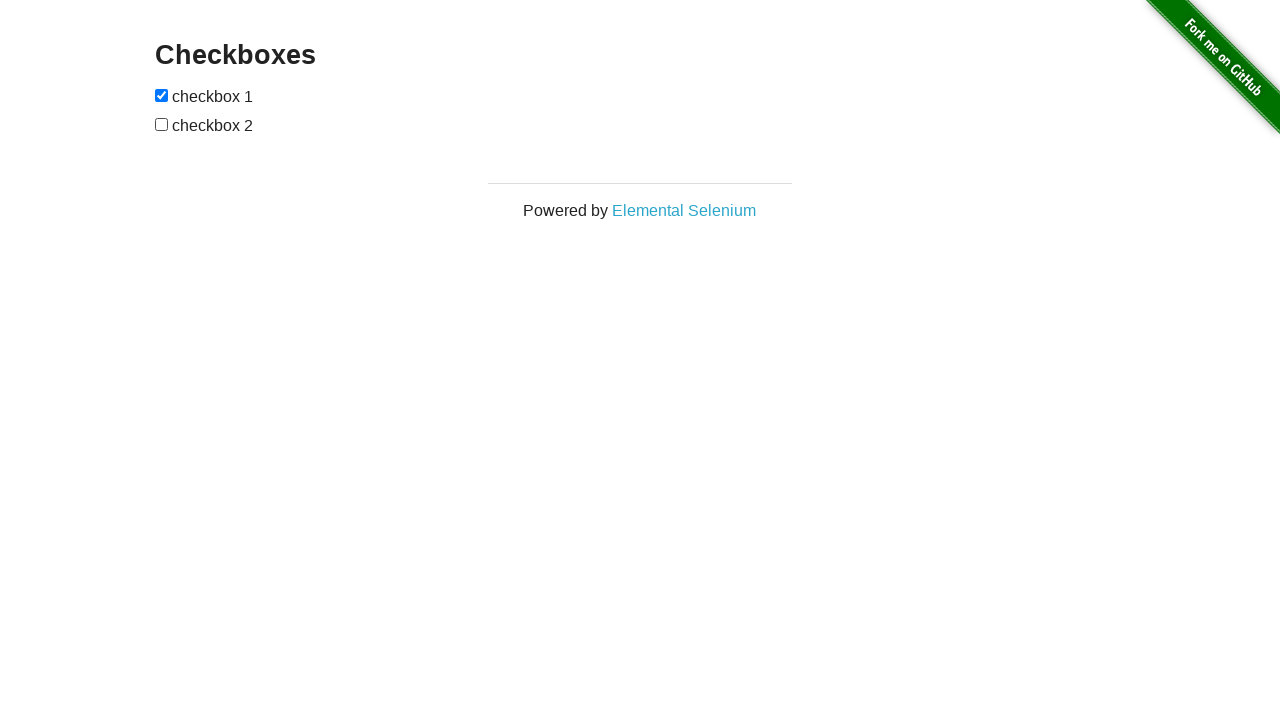